Navigates to the page and scrolls to the GitHub footer link for screenshot purposes

Starting URL: https://v5.webdriver.io

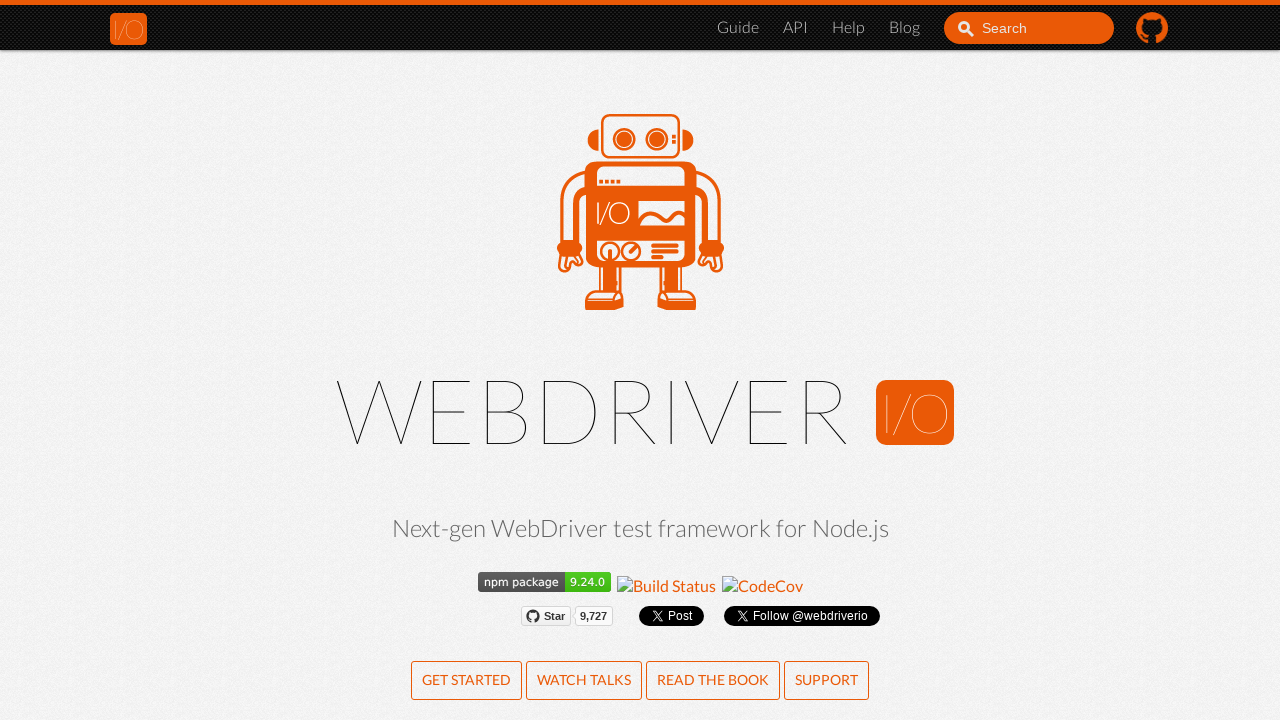

Navigated to https://v5.webdriver.io
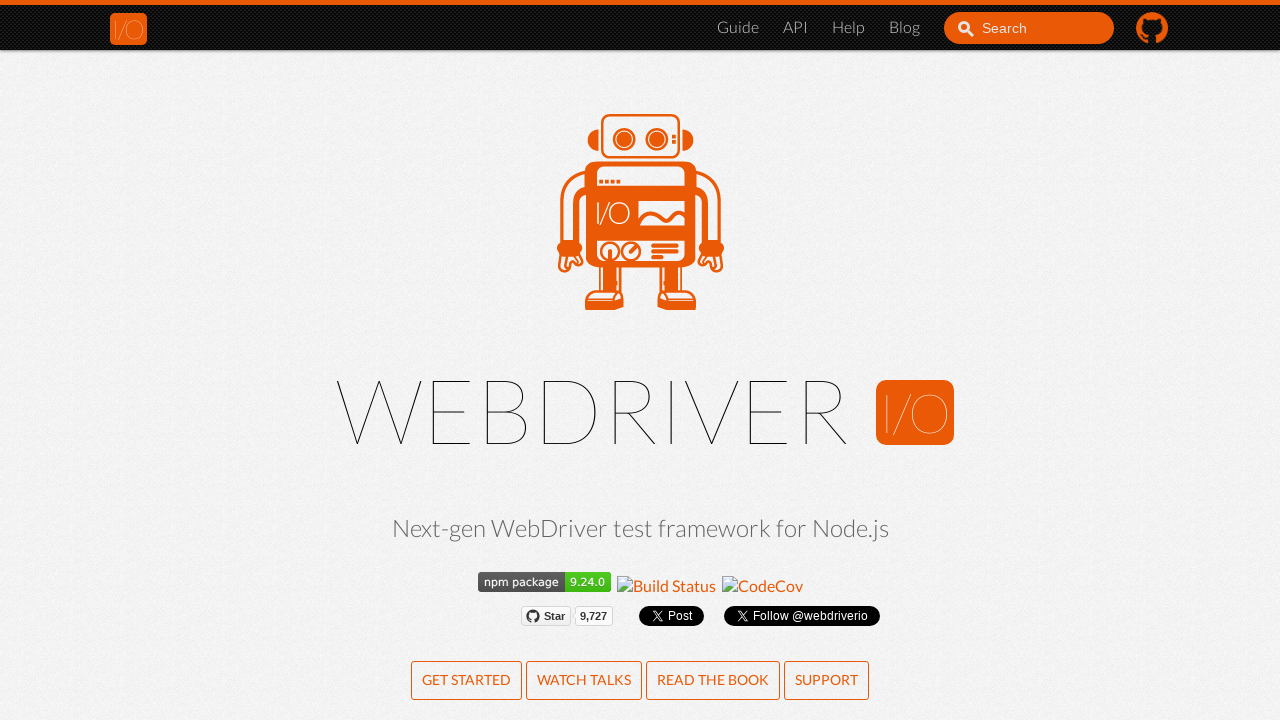

Scrolled to GitHub footer link
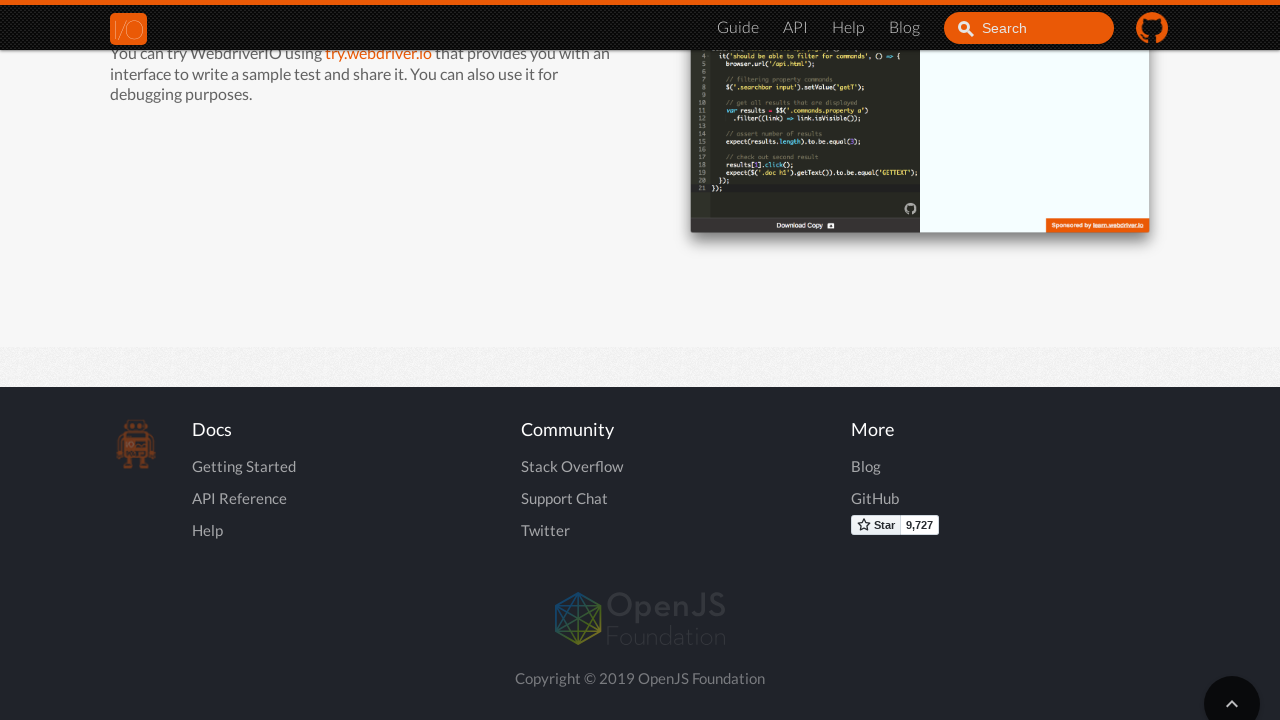

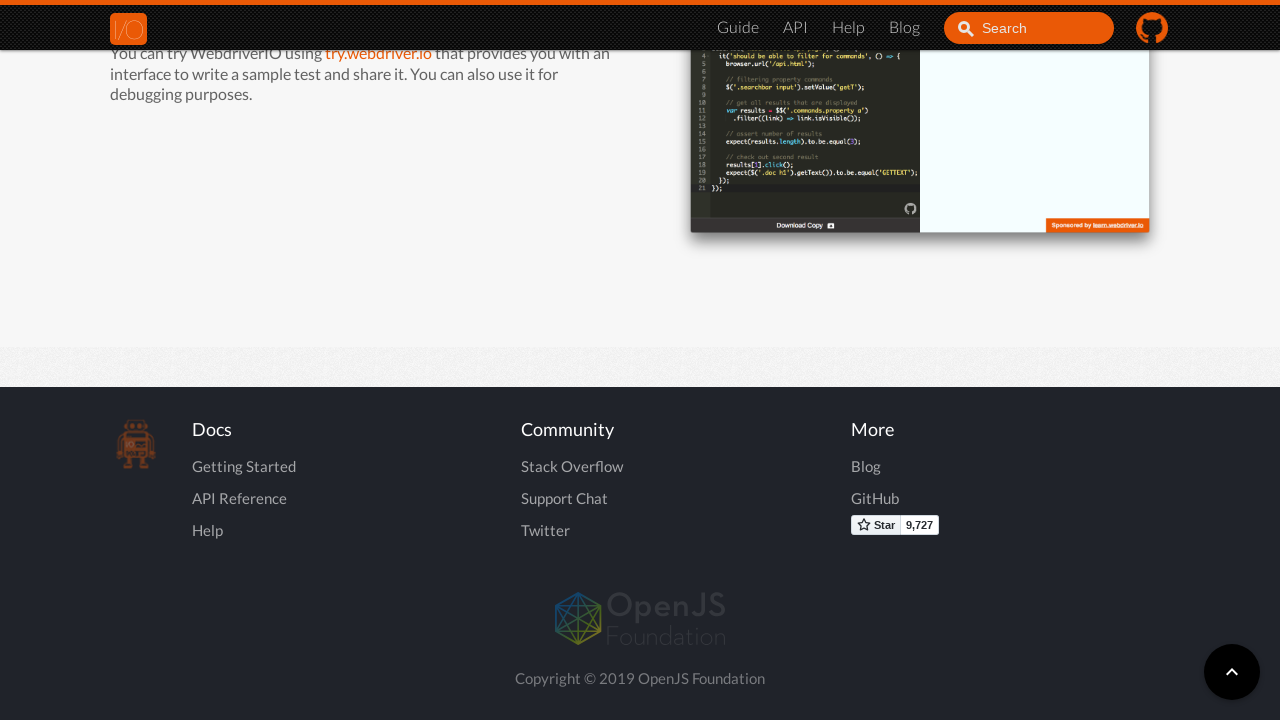